Navigates to OrangeHRM demo login page and clicks on the "OrangeHRM, Inc" link (typically a footer link to the company website)

Starting URL: https://opensource-demo.orangehrmlive.com/web/index.php/auth/login

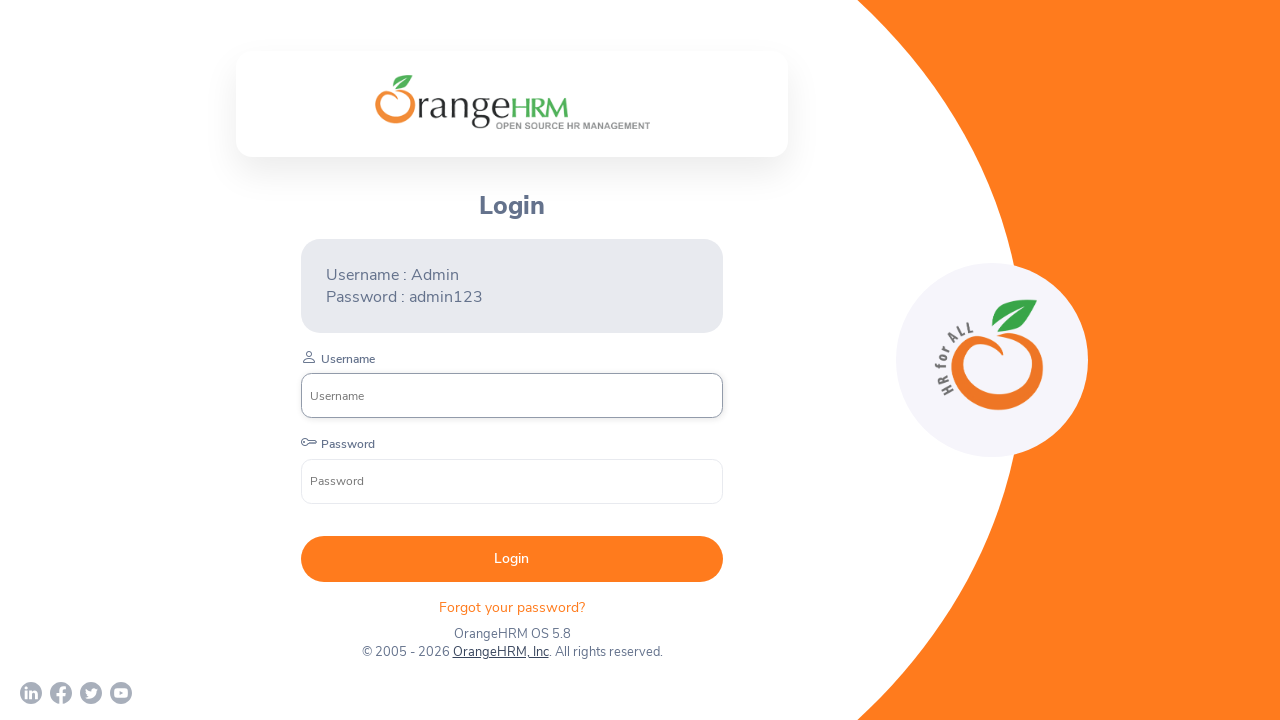

Navigated to OrangeHRM demo login page
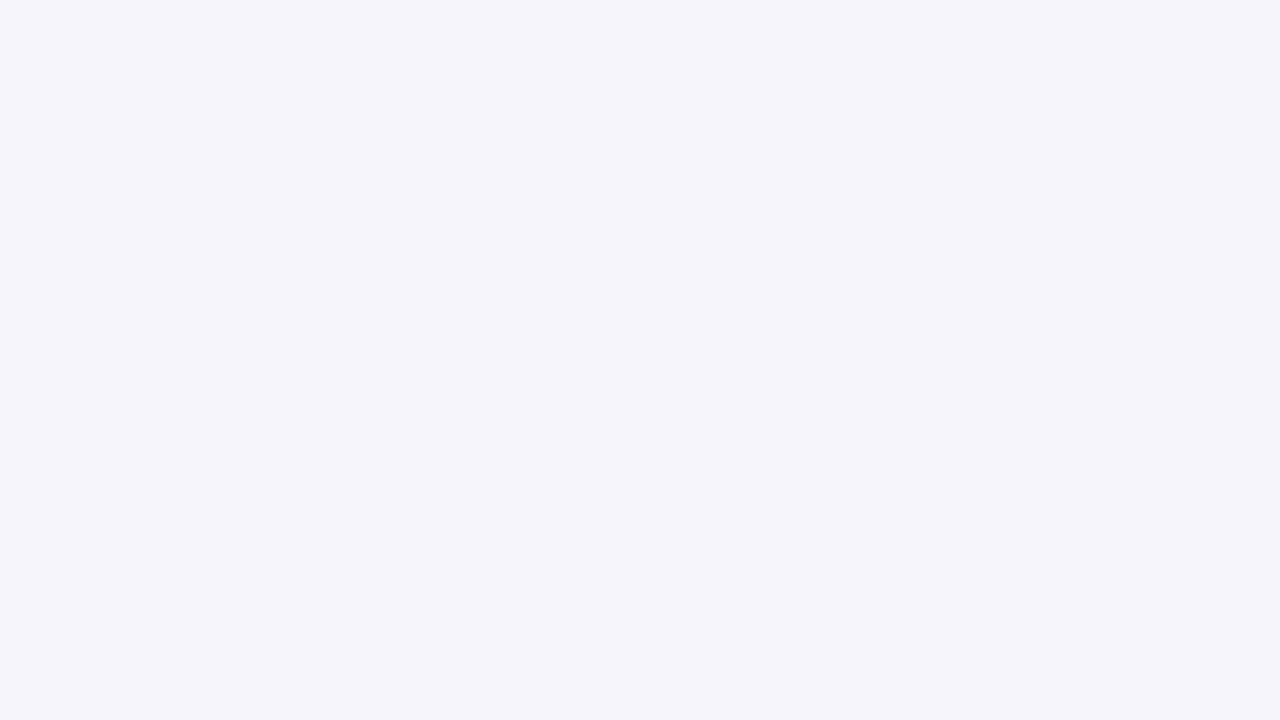

Clicked on the 'OrangeHRM, Inc' link at (500, 654) on text=OrangeHRM, Inc
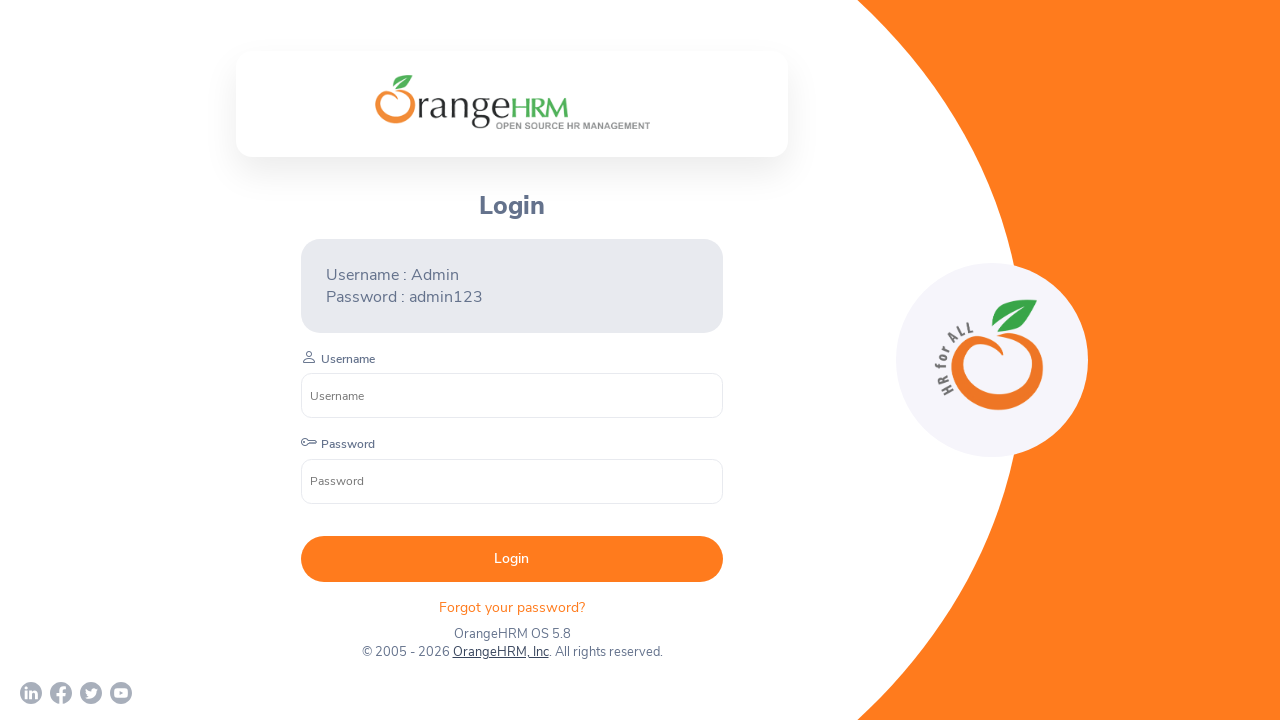

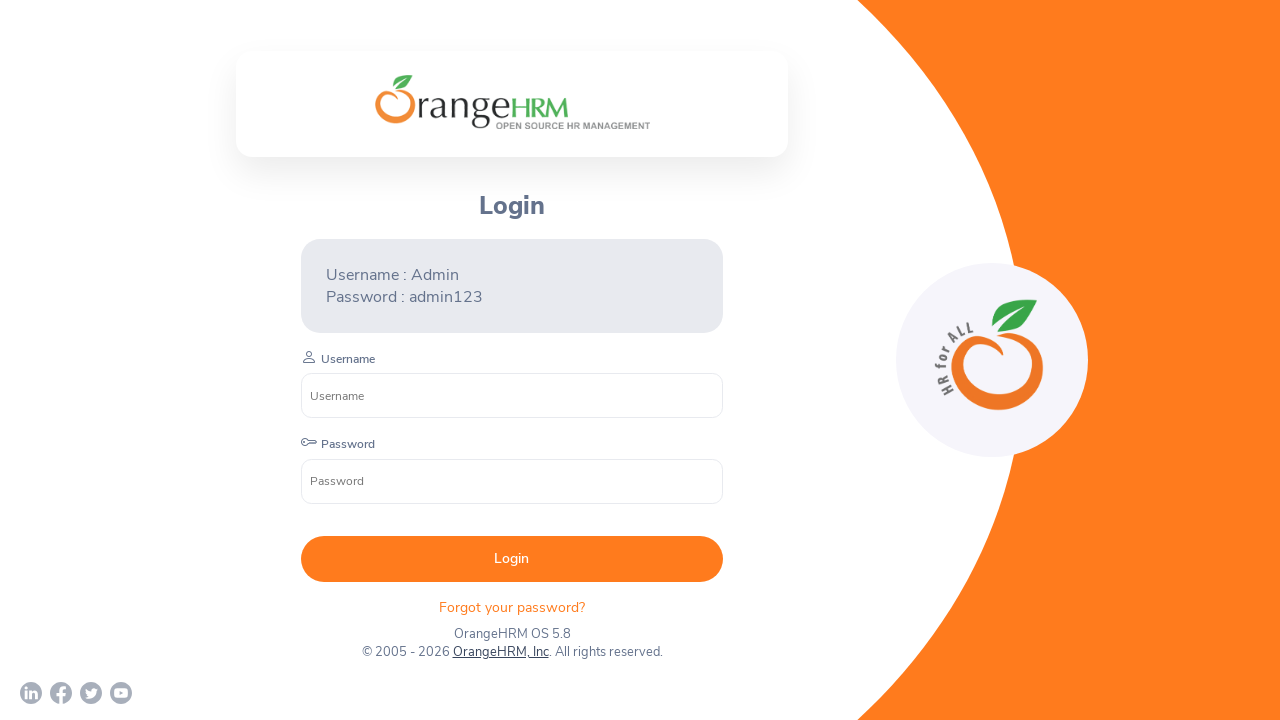